Tests checkbox interaction functionality by clicking three different checkboxes on a form page

Starting URL: https://formy-project.herokuapp.com/checkbox

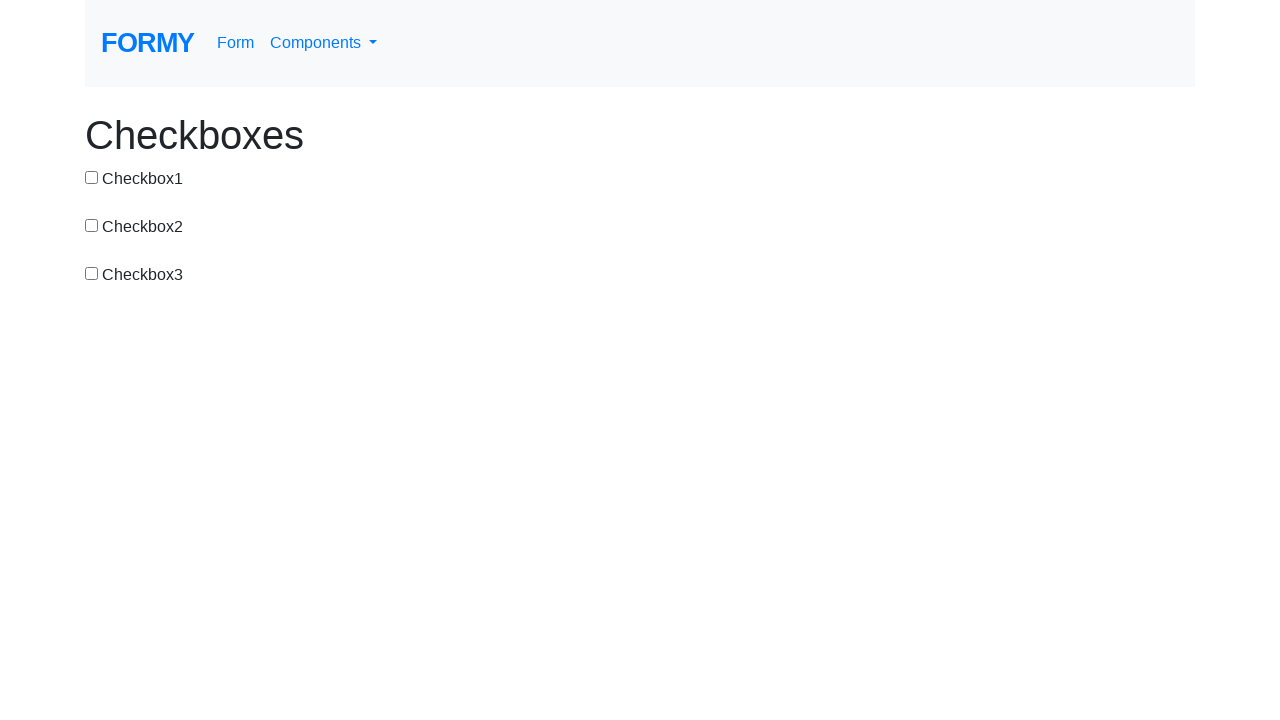

Clicked first checkbox (checkbox-1) at (92, 177) on input#checkbox-1
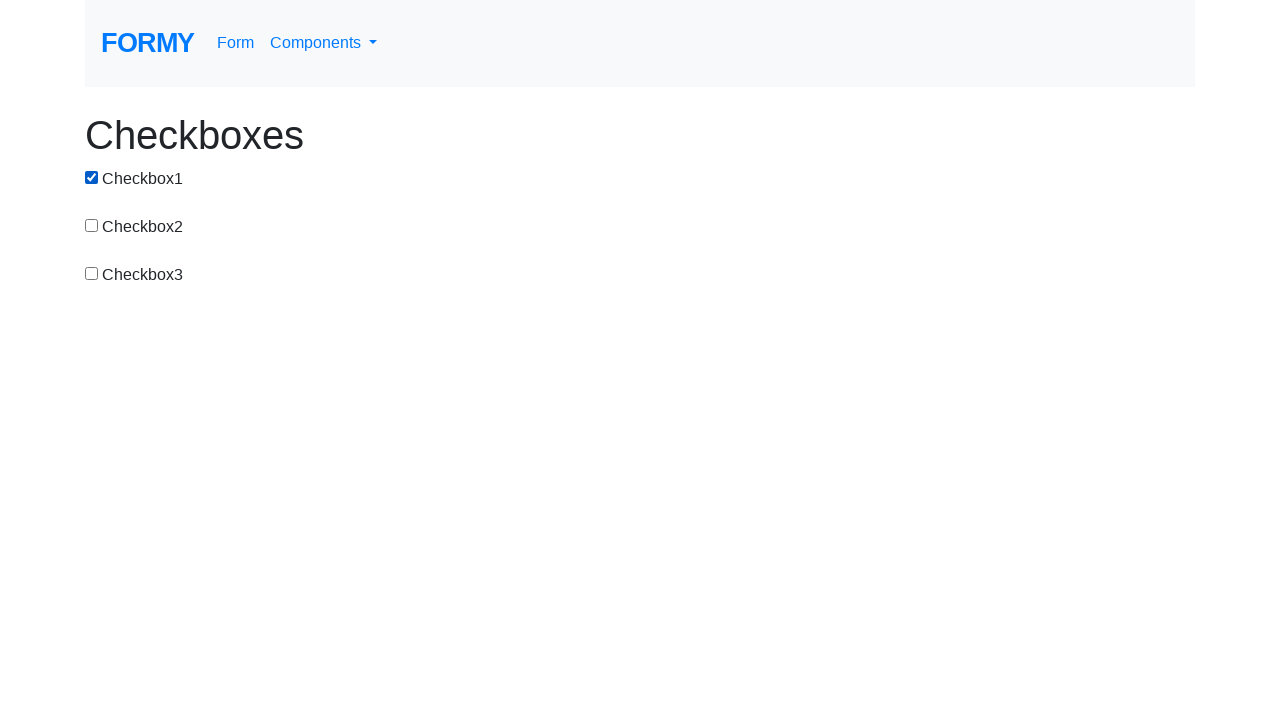

Clicked second checkbox (checkbox-2) at (92, 225) on input[value='checkbox-2']
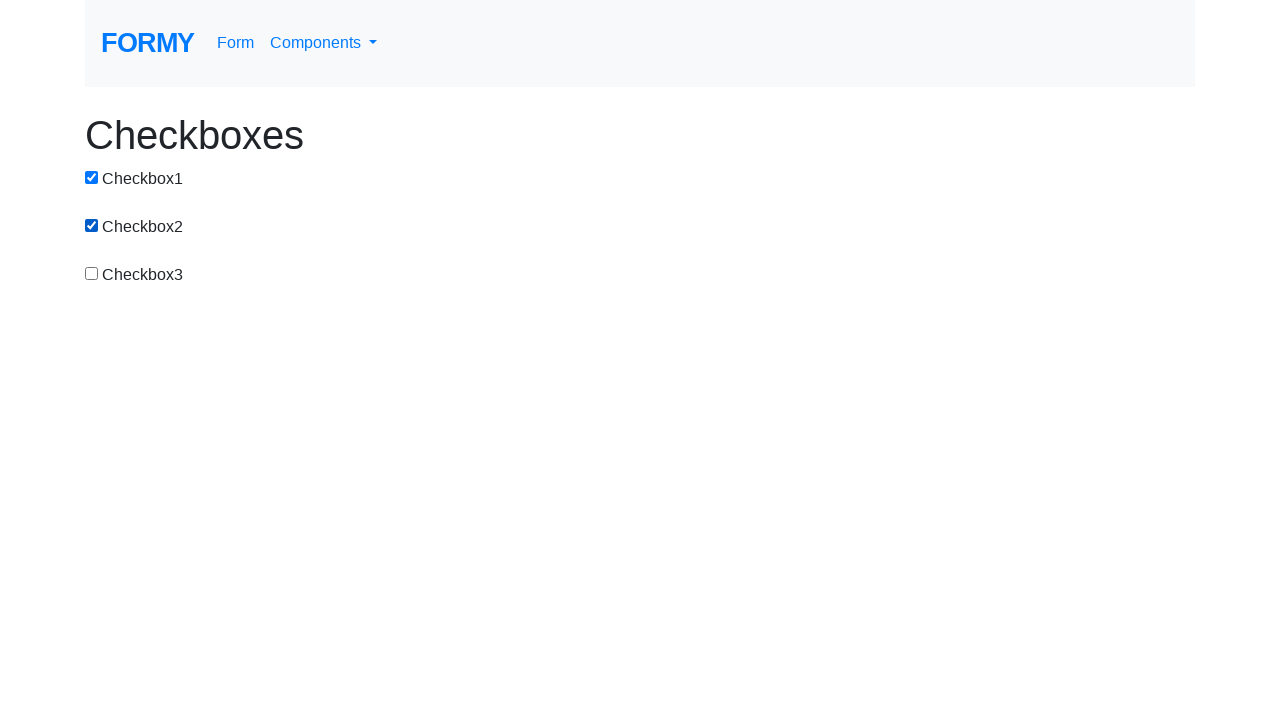

Clicked third checkbox (checkbox-3) at (92, 273) on #checkbox-3
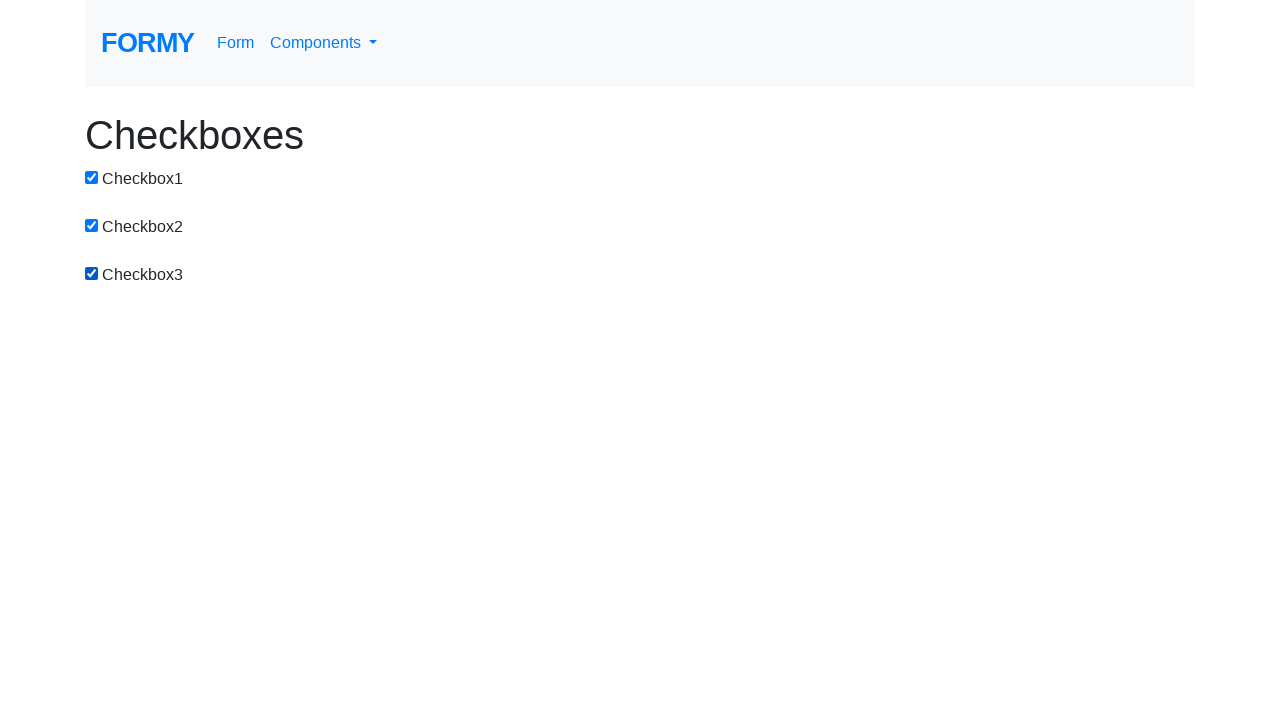

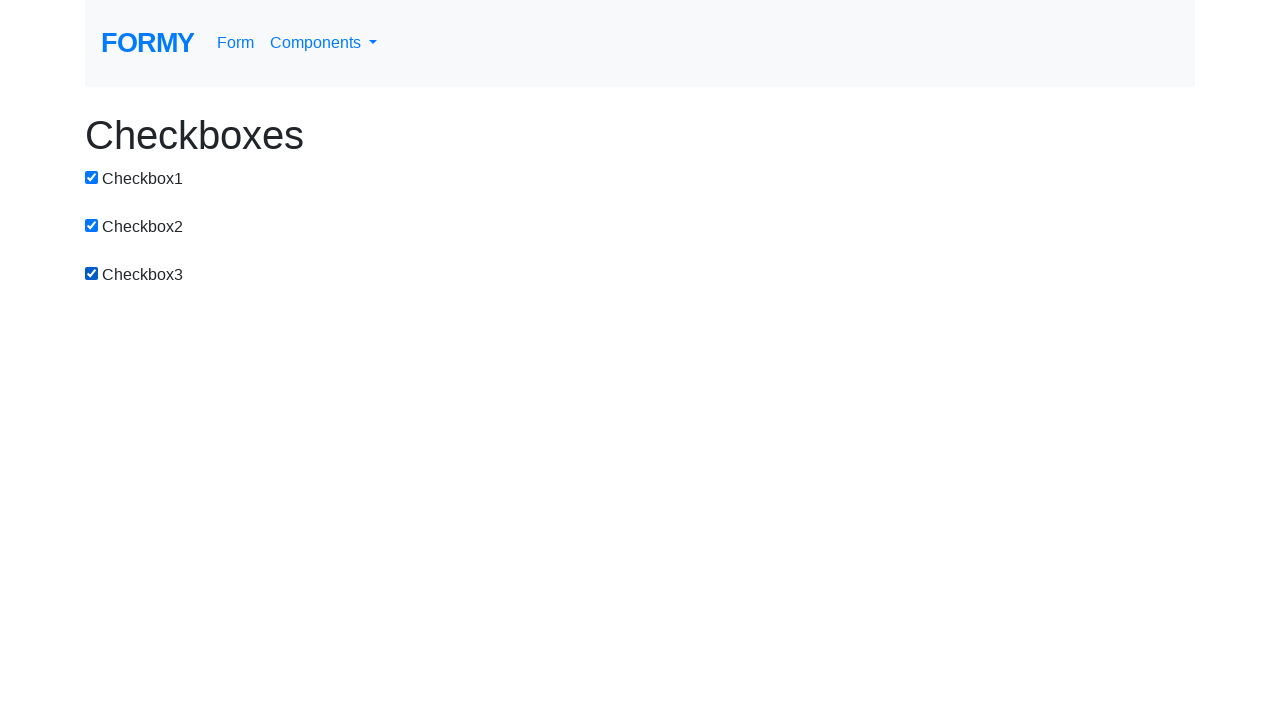